Tests a checkbox form by filling in name and comment fields, selecting room type and meal options via checkboxes, then submitting the form

Starting URL: https://rori4.github.io/selenium-practice/#/pages/practice/checkbox-form

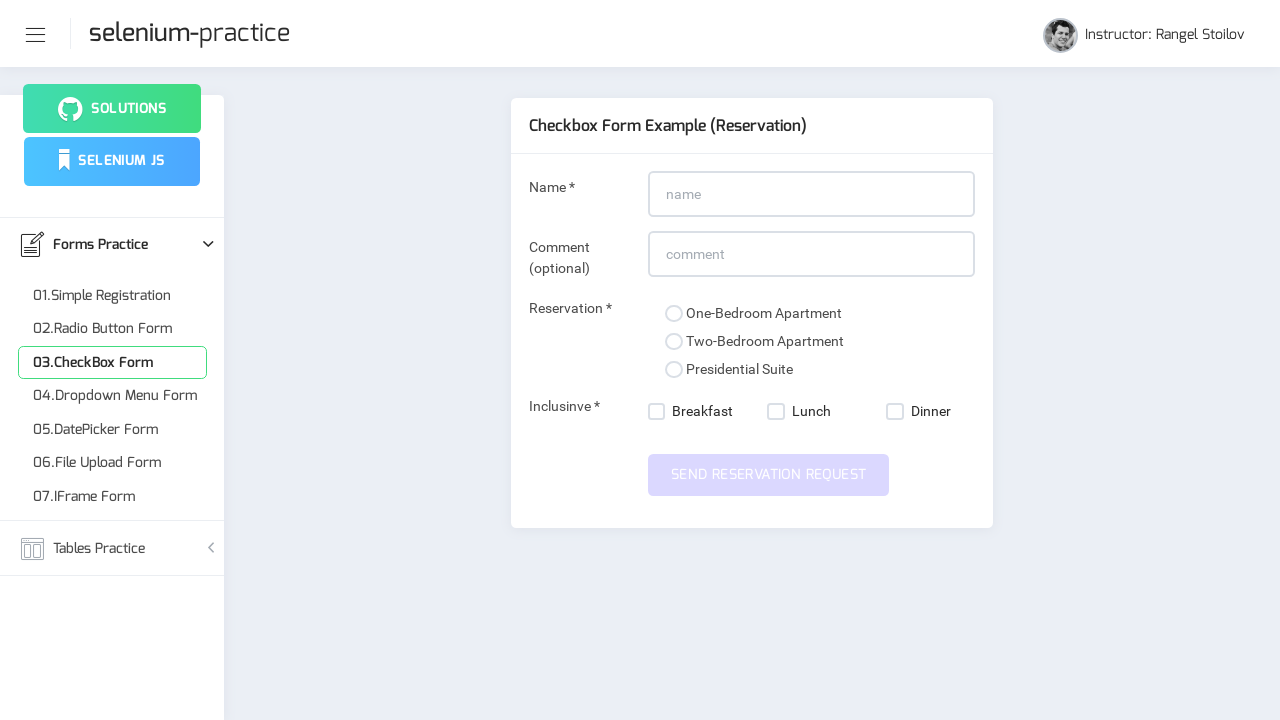

Filled name field with 'John Anderson' on #name
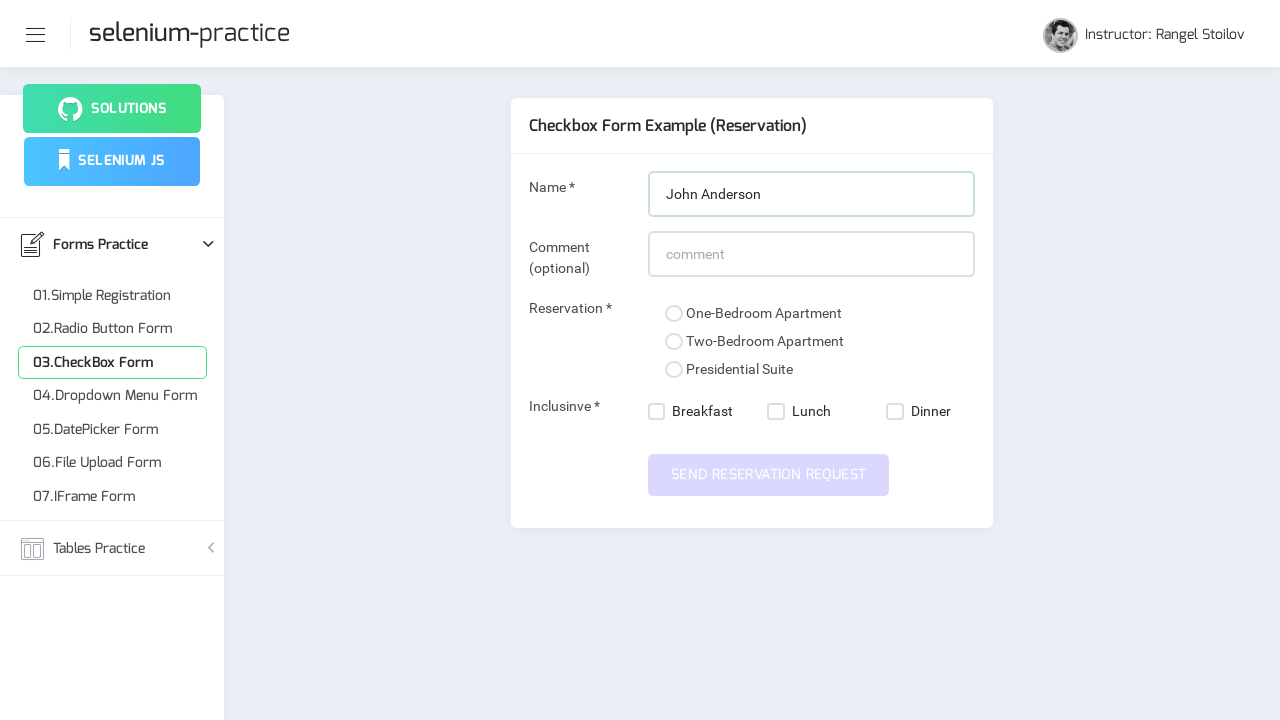

Filled comment field with 'Looking forward to my stay at the hotel' on #comment
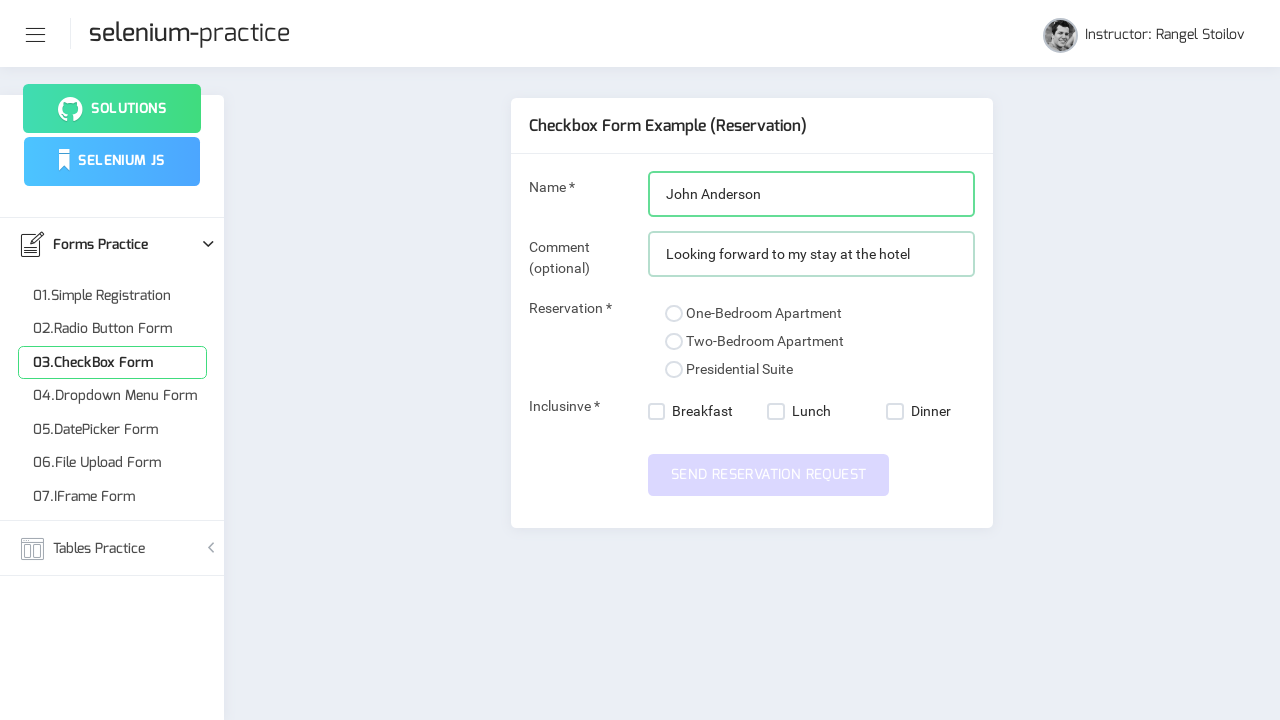

Selected presidential suite room type at (674, 370) on xpath=//input[@value='presidential-suite']/following::span
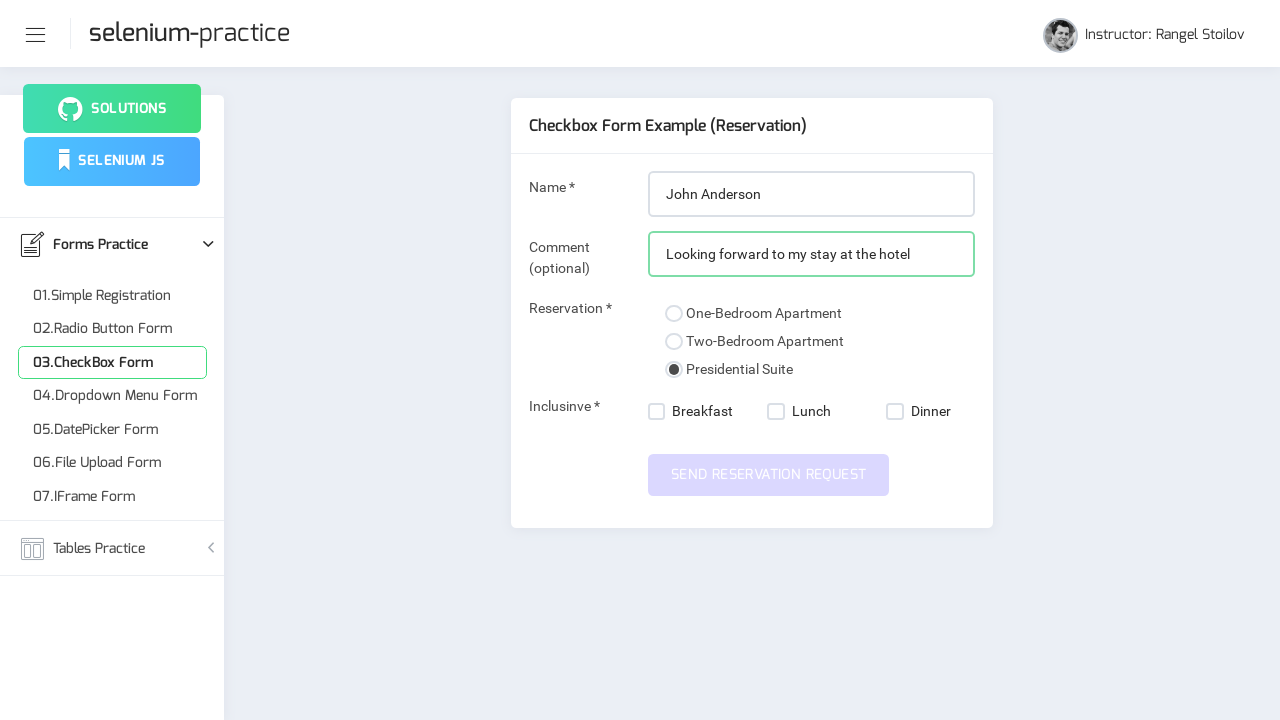

Selected breakfast meal option at (657, 412) on xpath=//nb-checkbox[@value='breakfast']/label/span
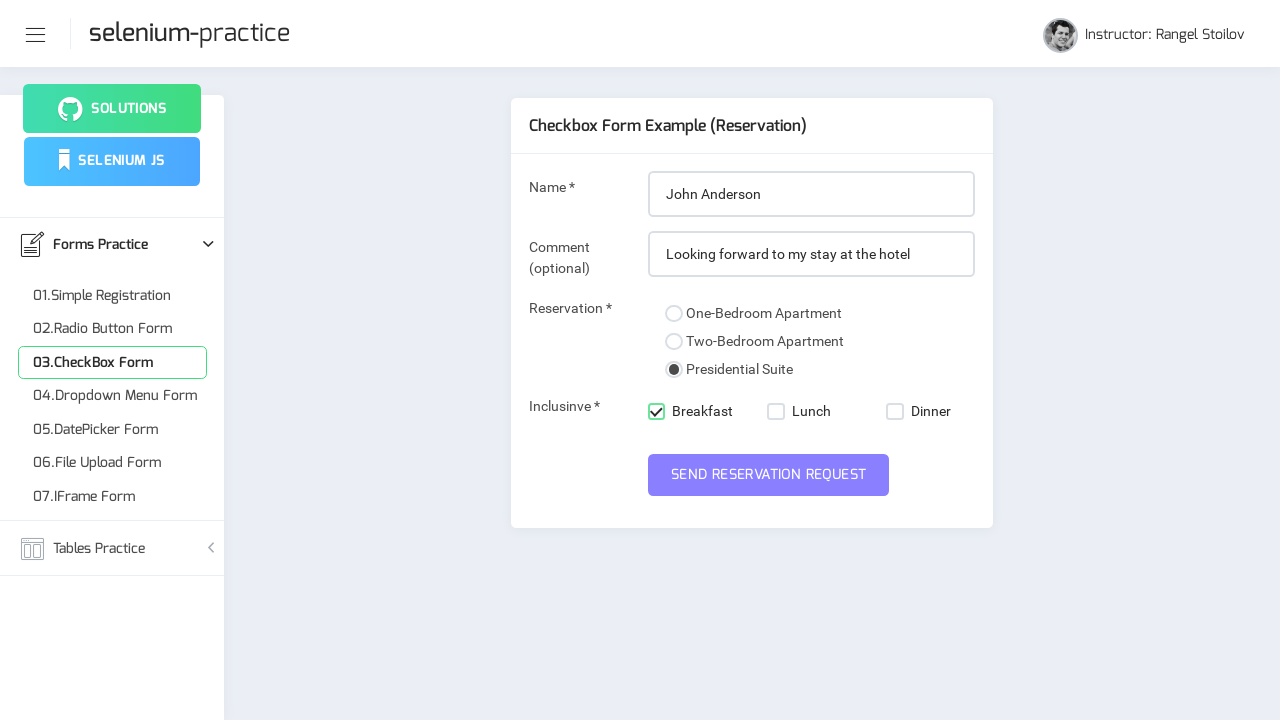

Selected lunch meal option at (776, 412) on xpath=//nb-checkbox[@value='lunch']/label/span
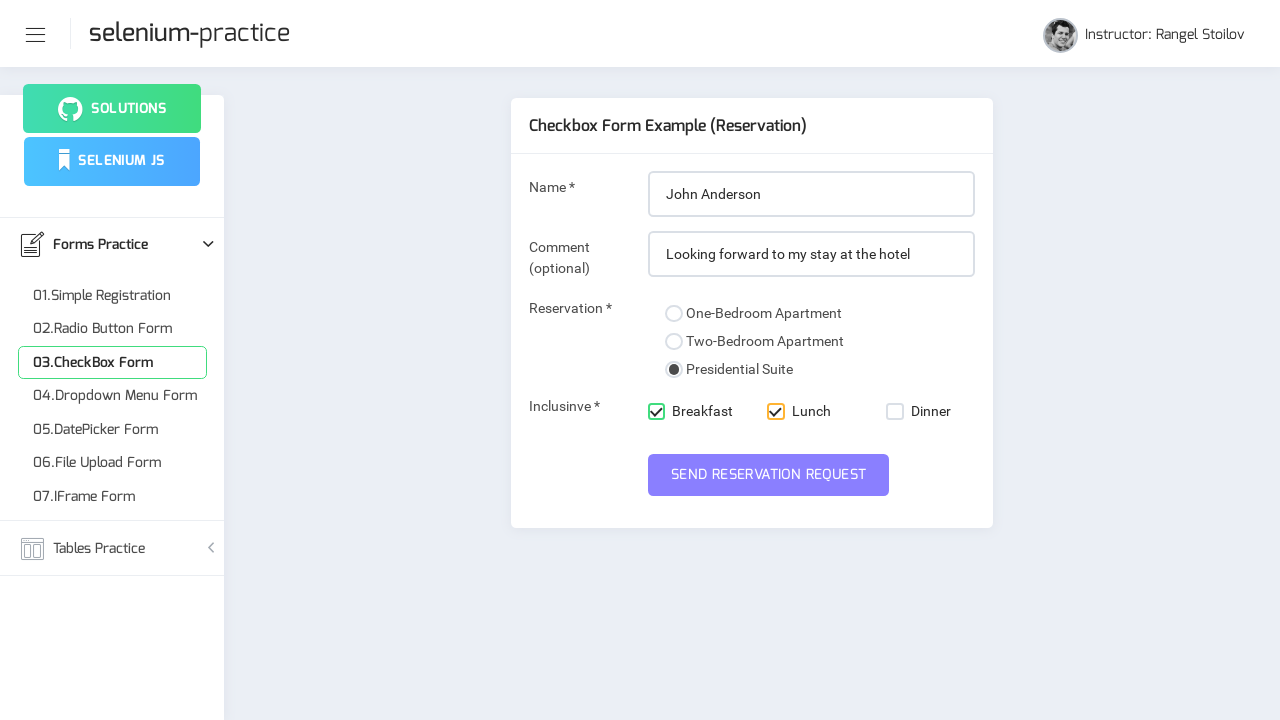

Clicked submit button to submit the form at (769, 475) on #submit
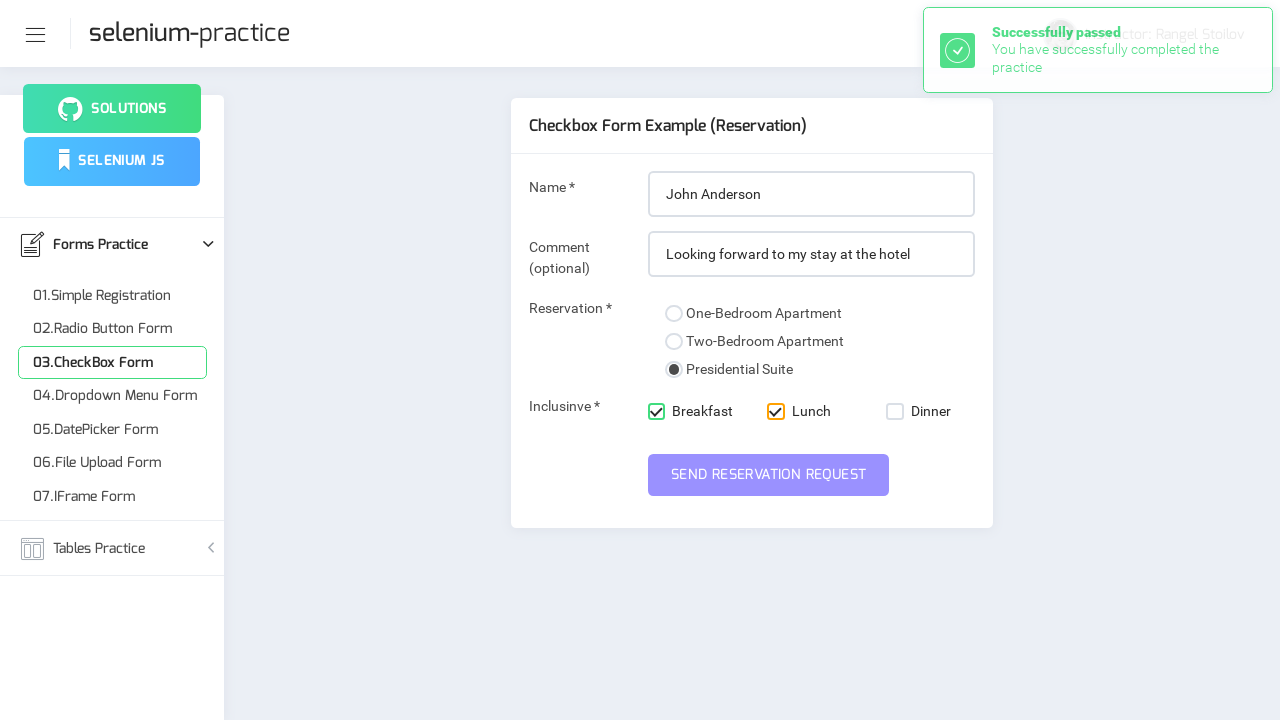

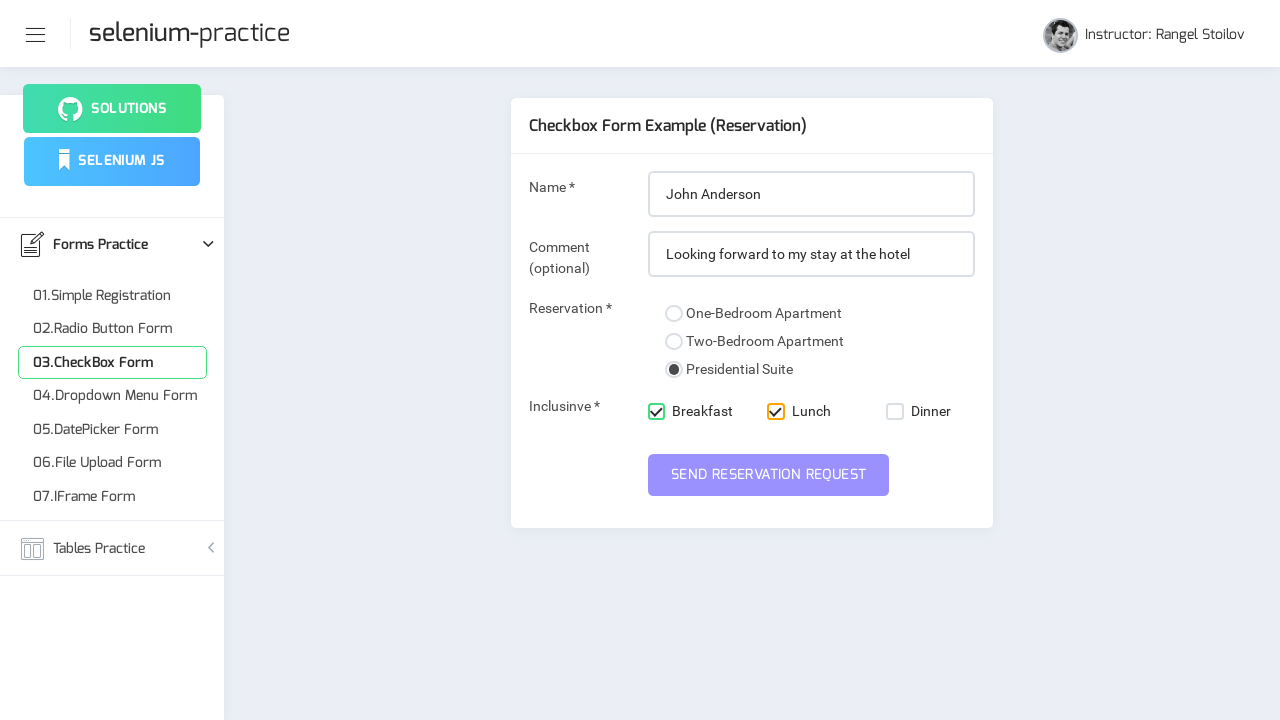